Tests drag and drop functionality by dragging element A to element B's position

Starting URL: https://the-internet.herokuapp.com/

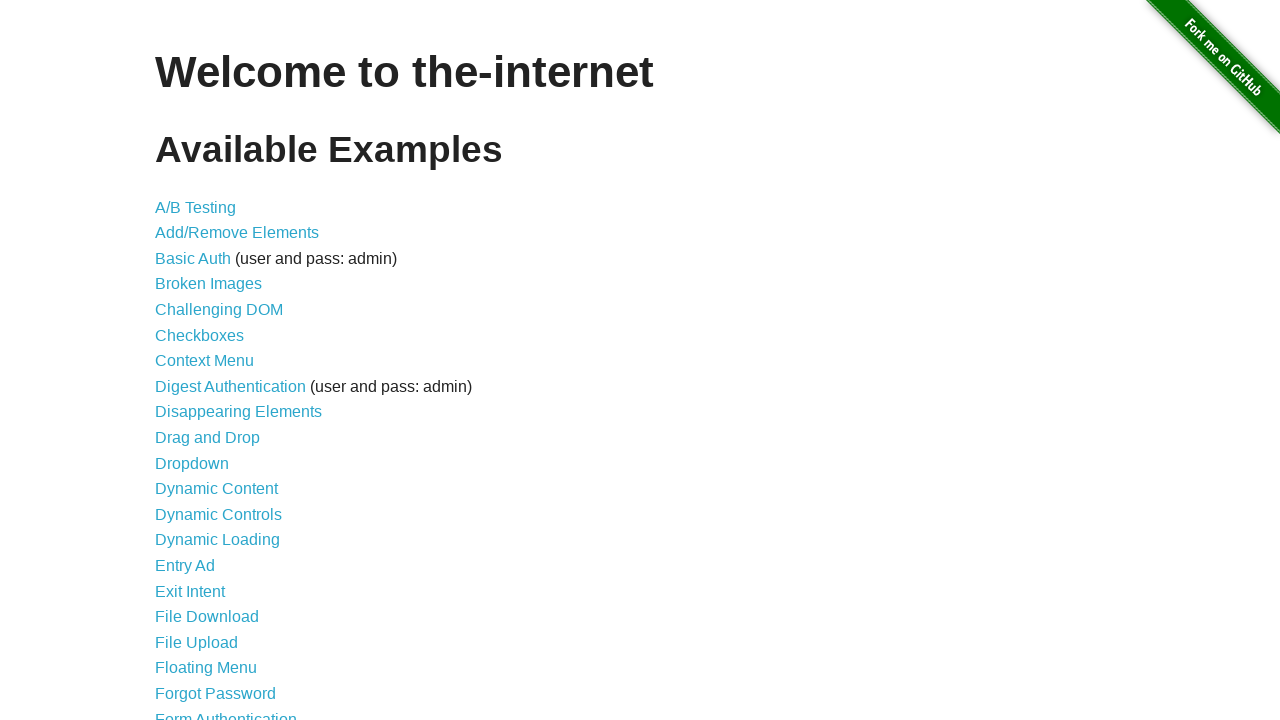

Clicked on Drag and Drop link at (208, 438) on text=Drag and Drop
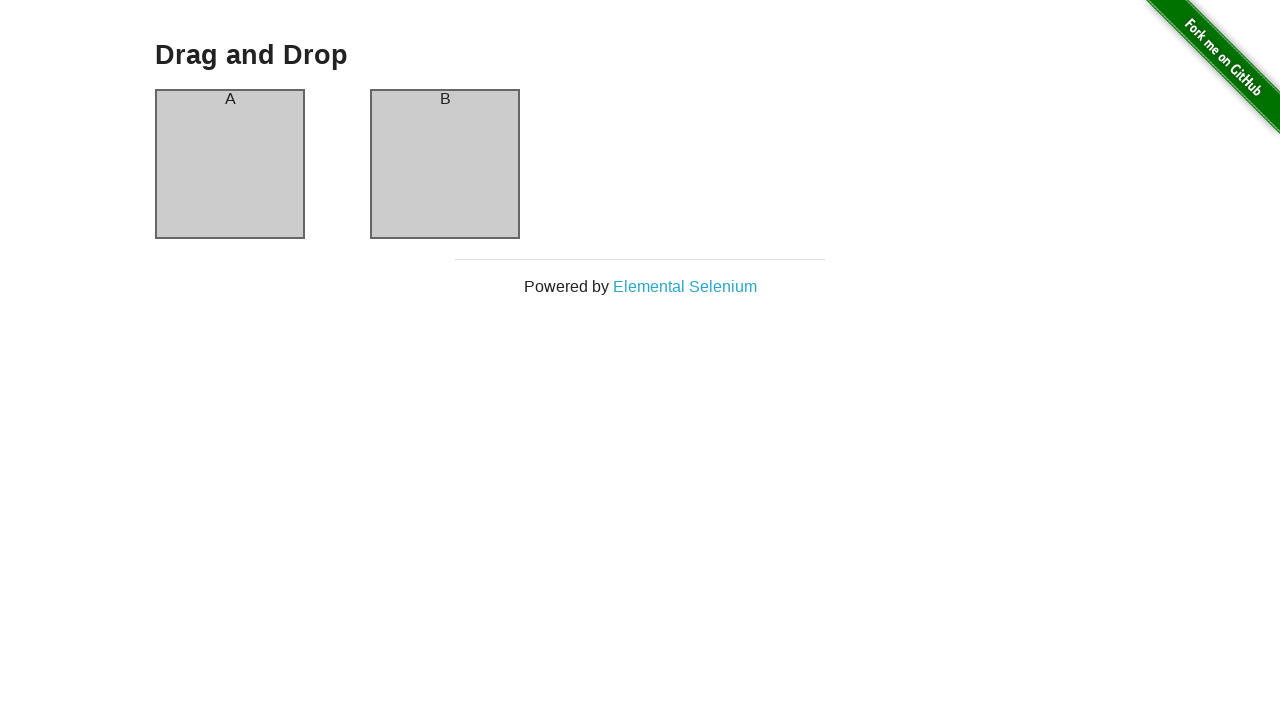

Located source element (column A)
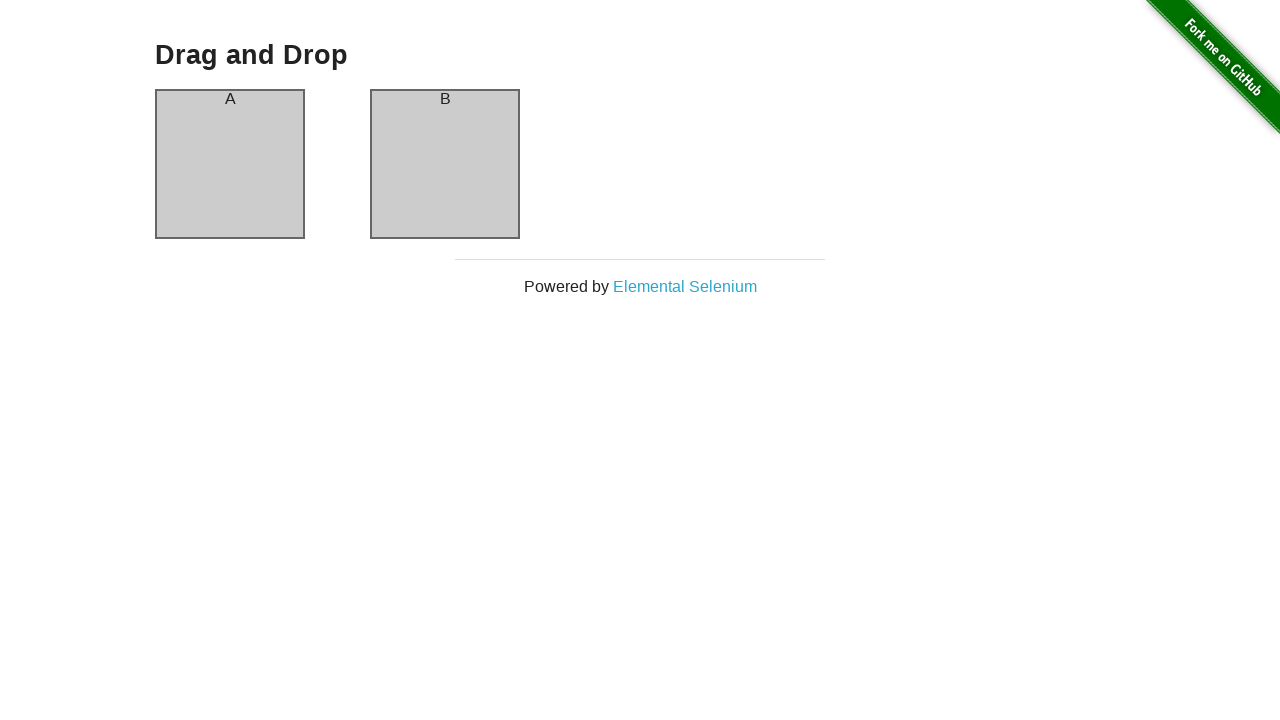

Located target element (column B)
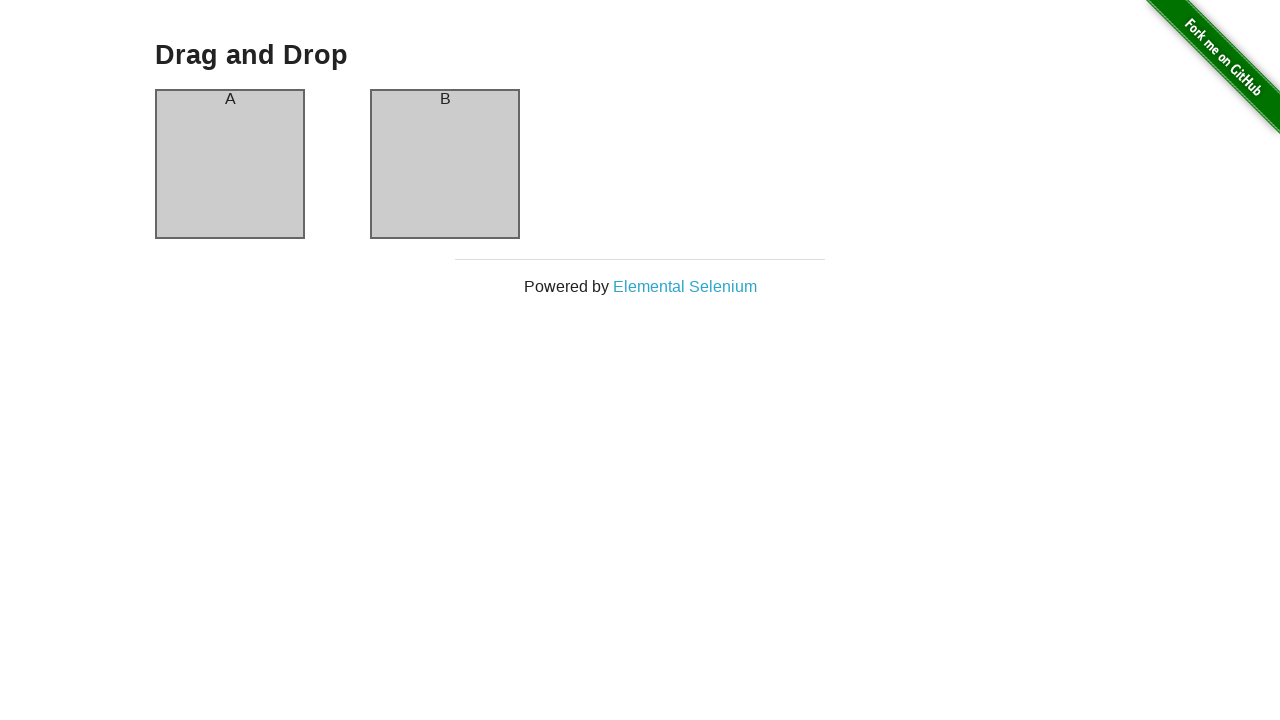

Dragged element A to element B position at (445, 164)
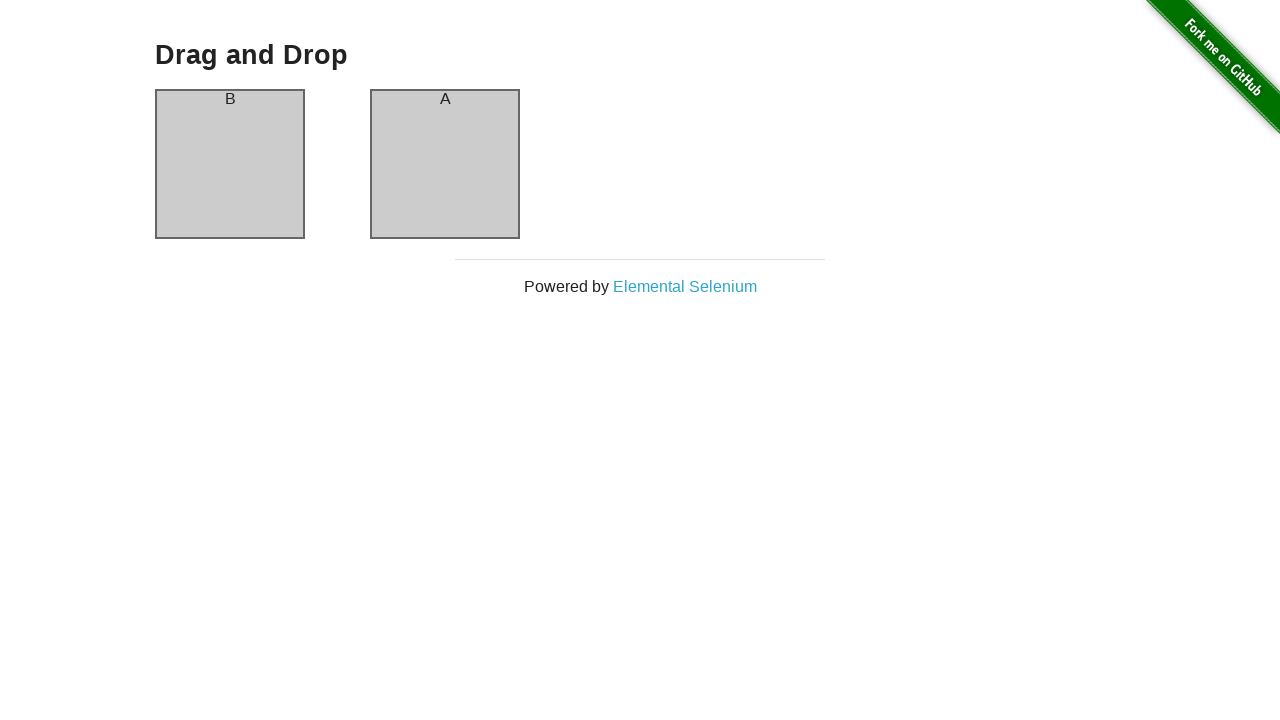

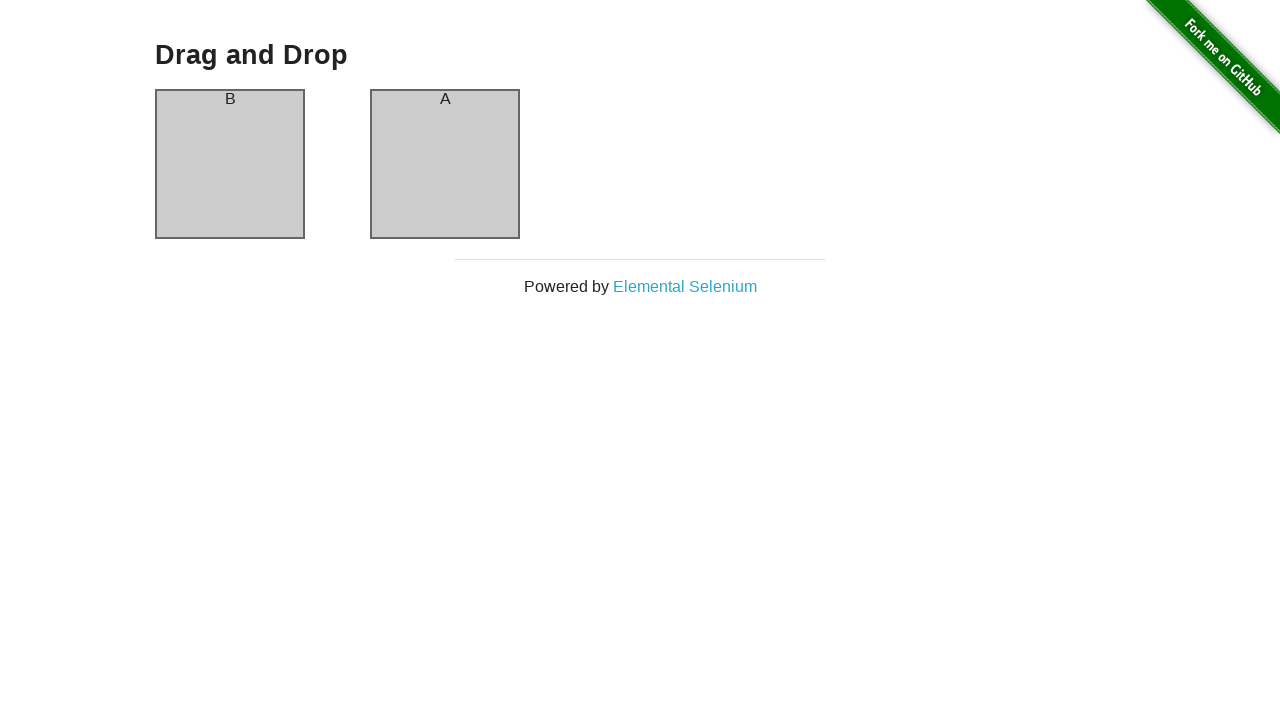